Tests fruit dropdown menu by verifying it's enabled, selecting Apple option, and confirming the selection

Starting URL: http://letcode.in/dropdowns

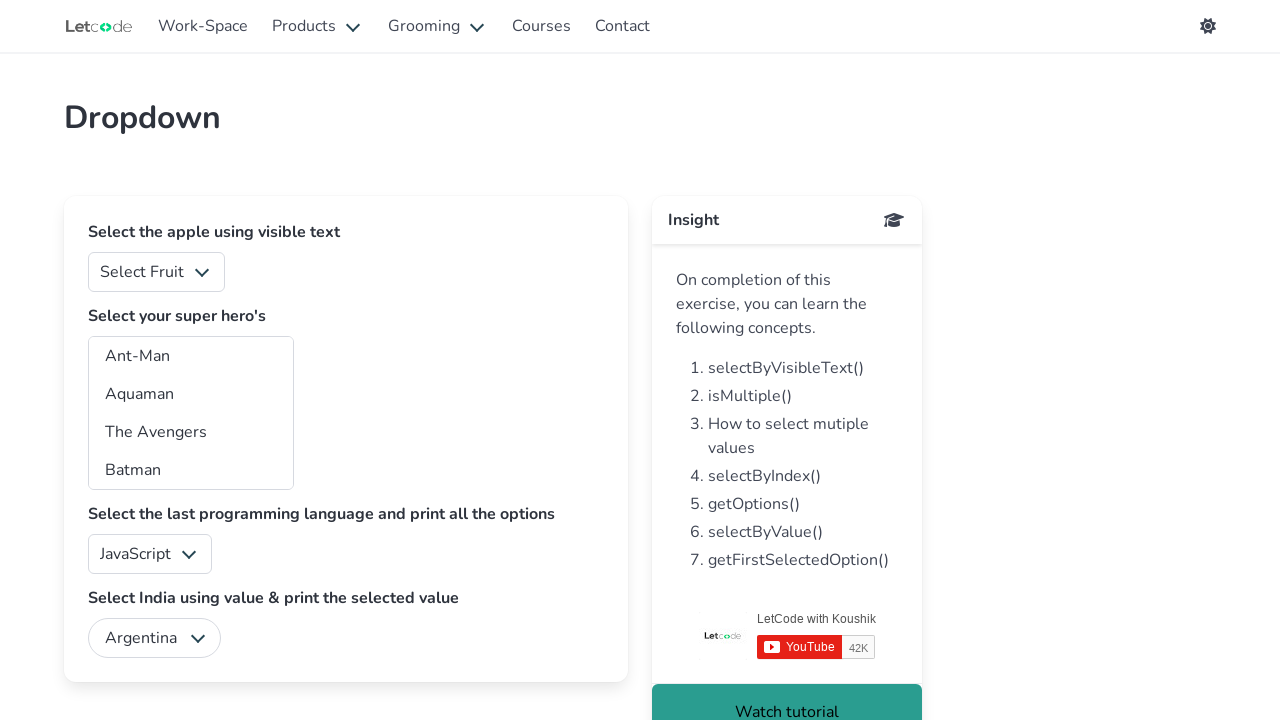

Located fruits dropdown element
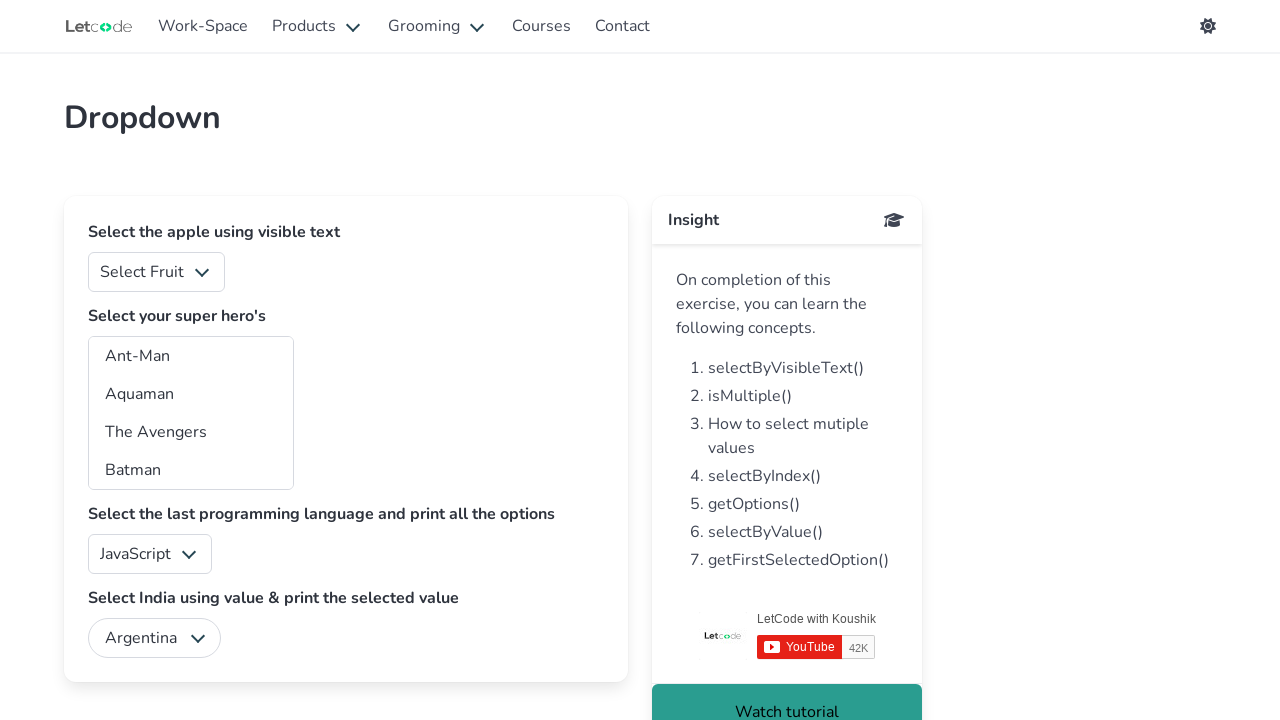

Verified fruits dropdown is enabled
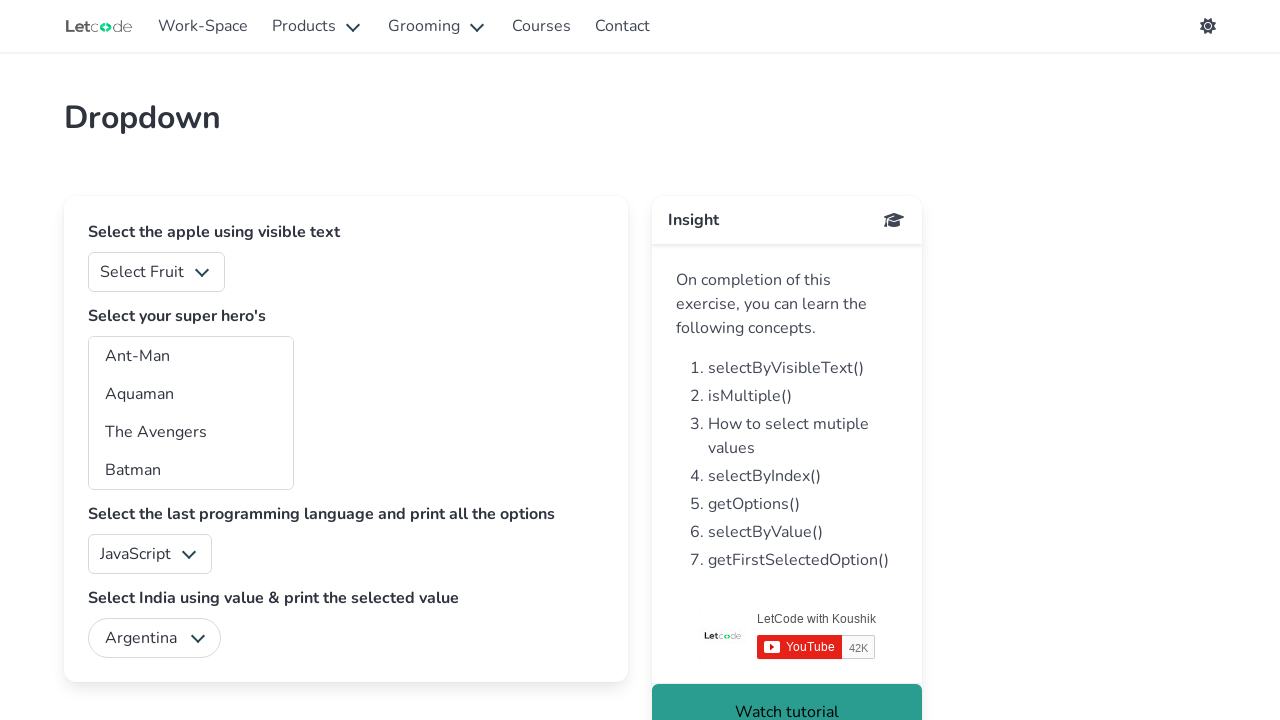

Selected Apple option from fruits dropdown on #fruits
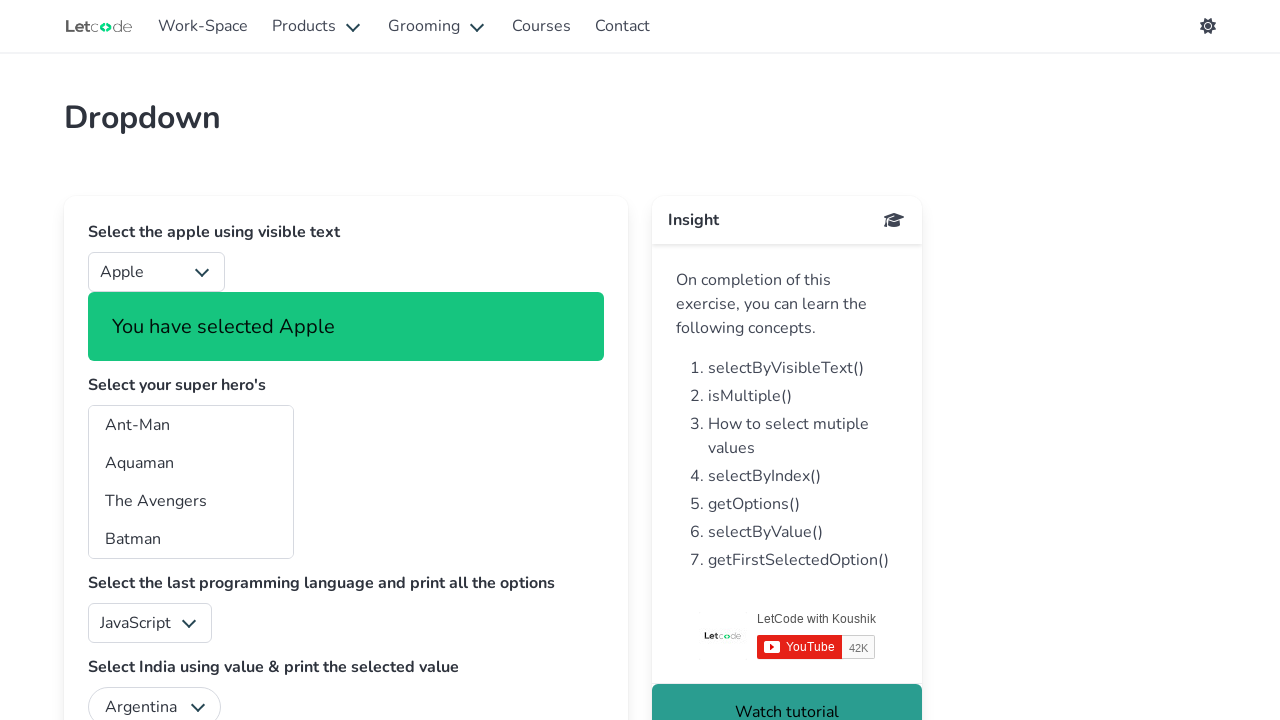

Retrieved selected value from fruits dropdown
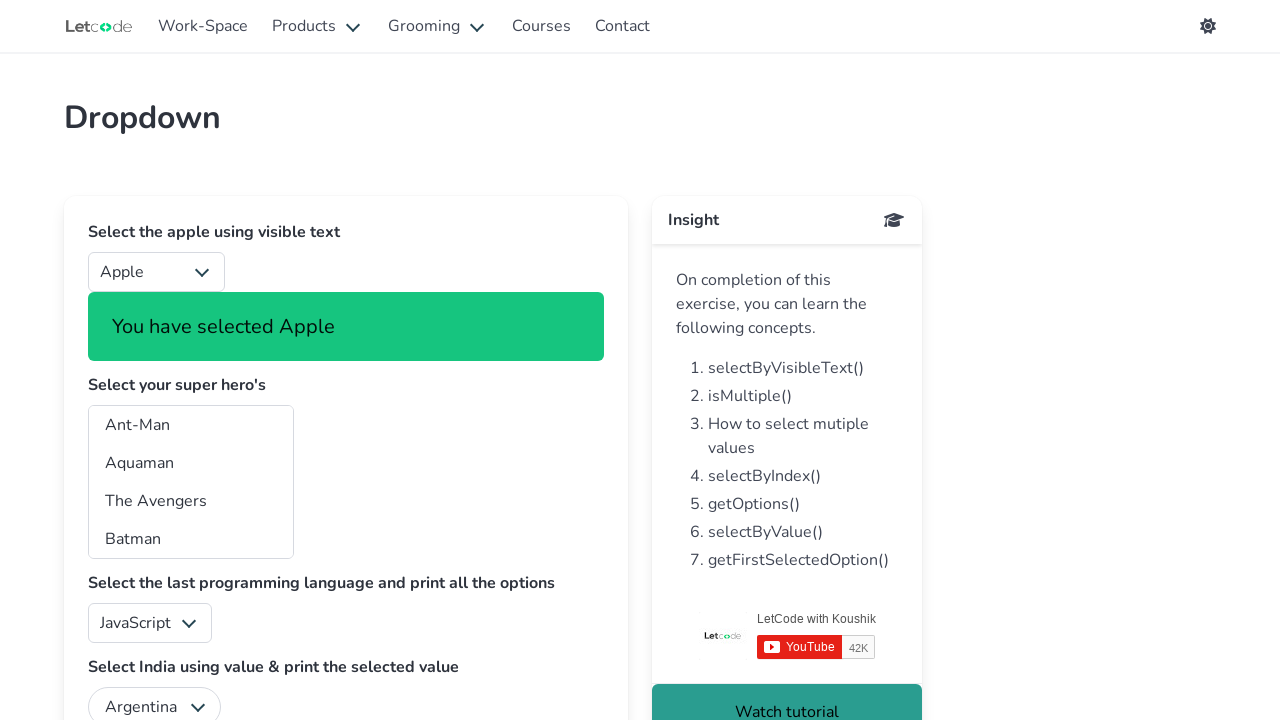

Retrieved text content of selected option
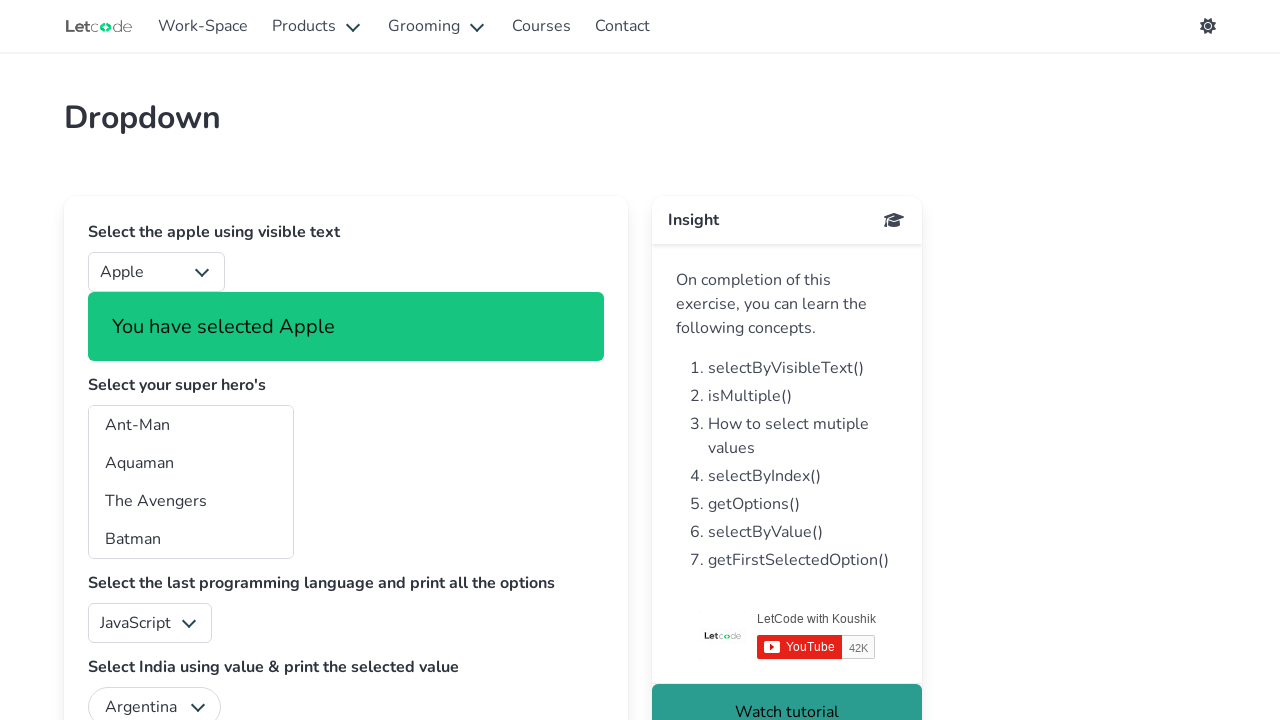

Confirmed Apple is selected in dropdown
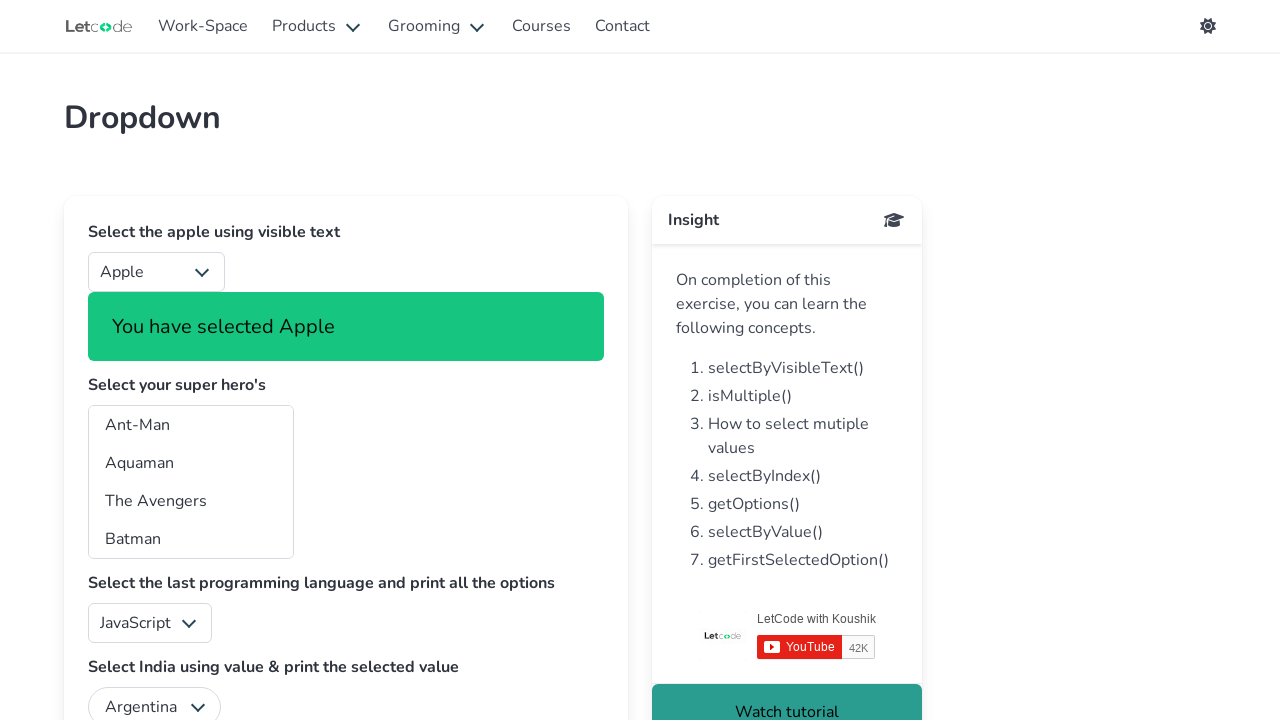

Printed selected text: Apple
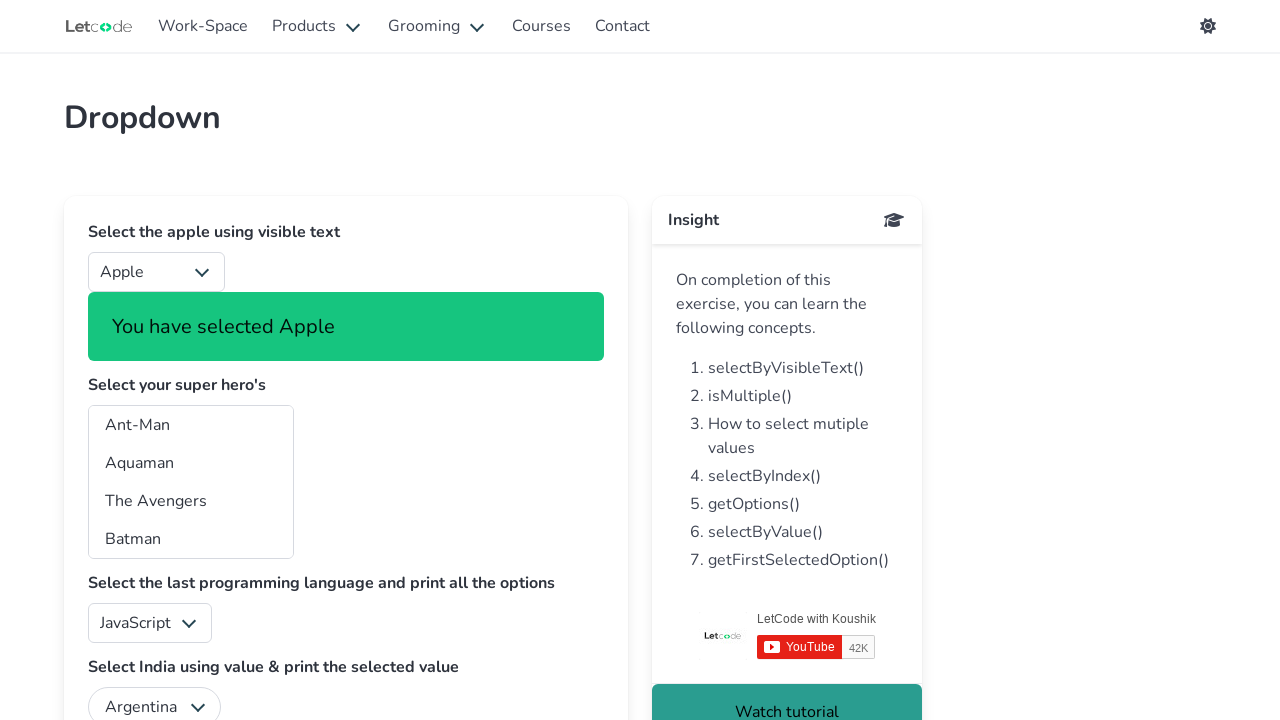

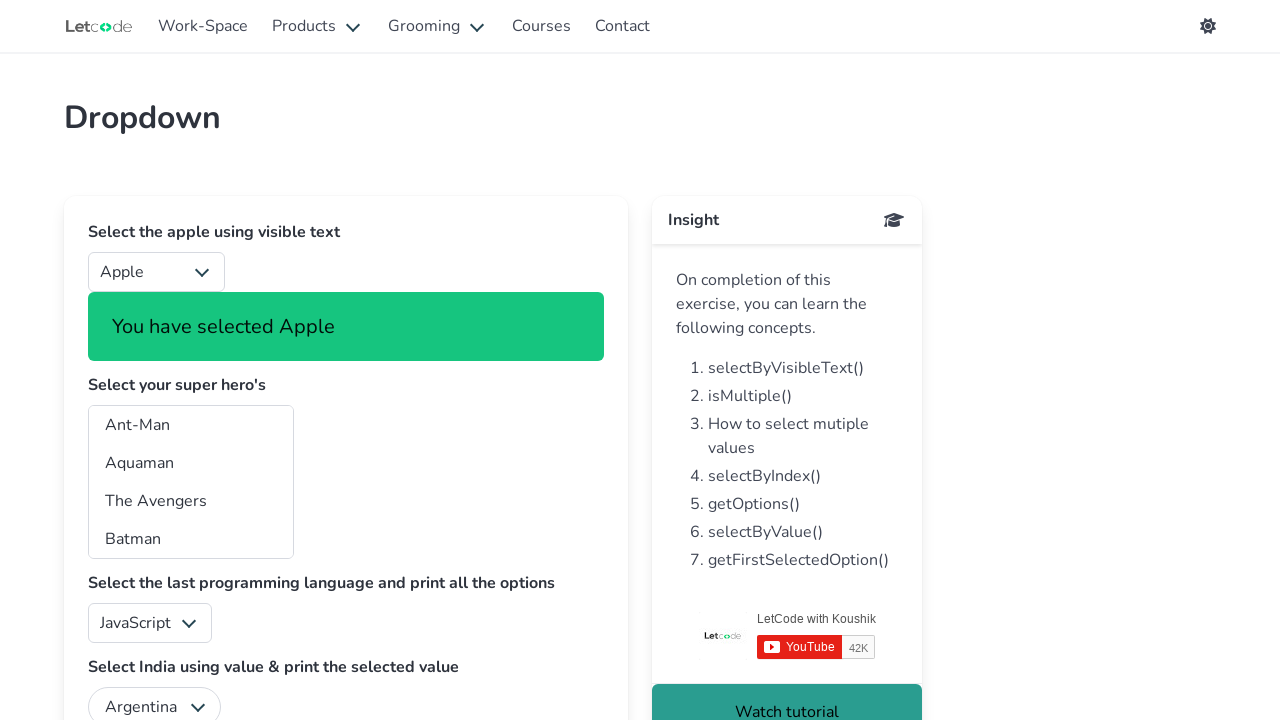